Tests dropdown selection functionality by selecting USD currency from a dropdown menu

Starting URL: https://rahulshettyacademy.com/dropdownsPractise/

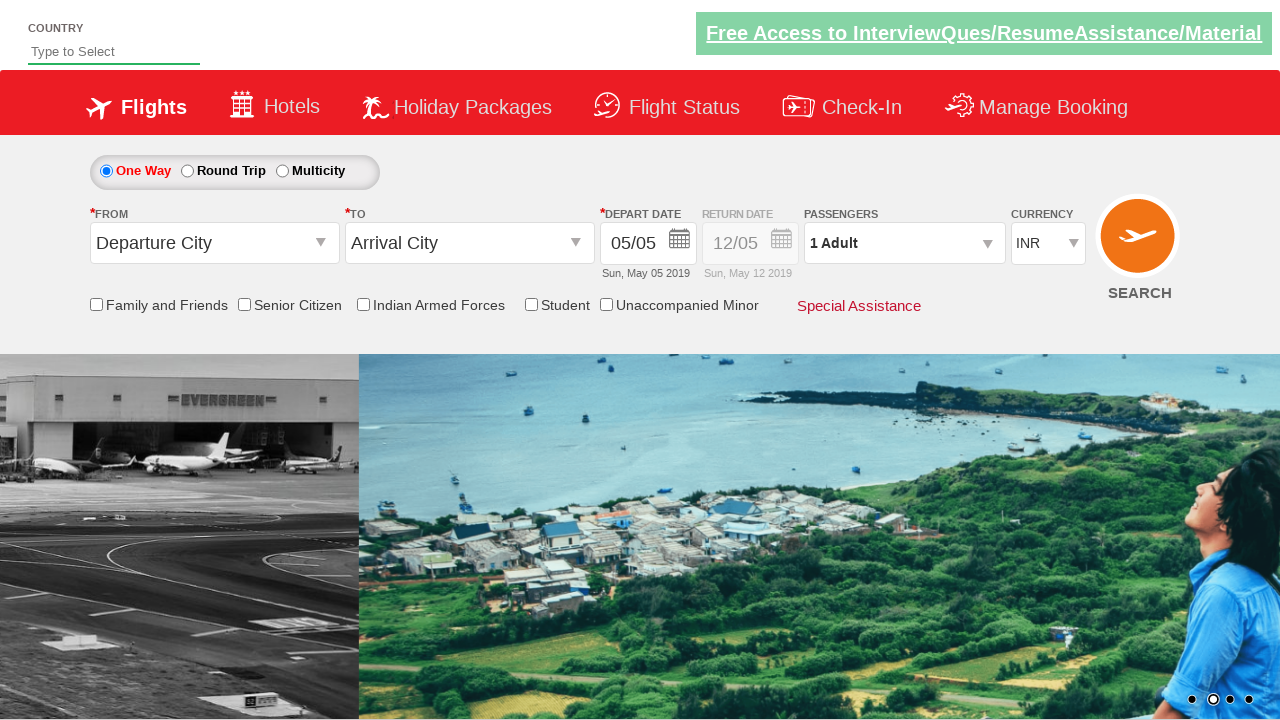

Selected USD currency from dropdown menu using index 3 on #ctl00_mainContent_DropDownListCurrency
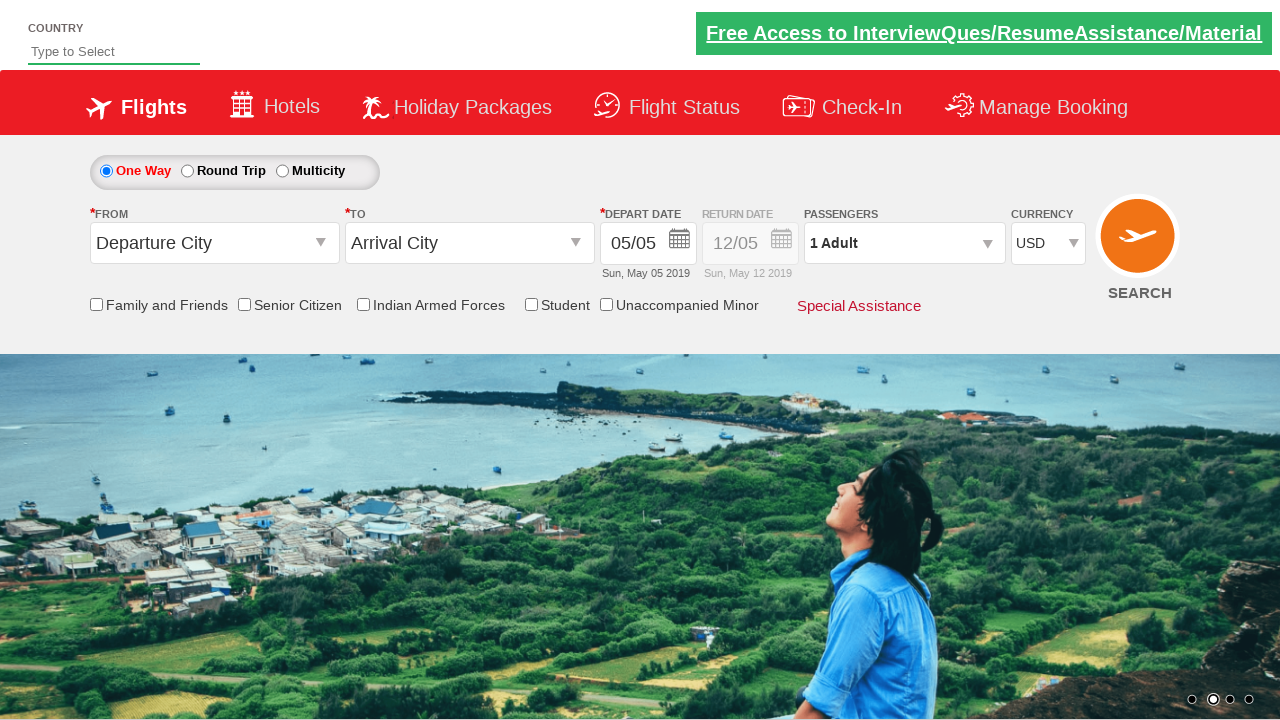

Retrieved selected currency value from dropdown to verify USD selection
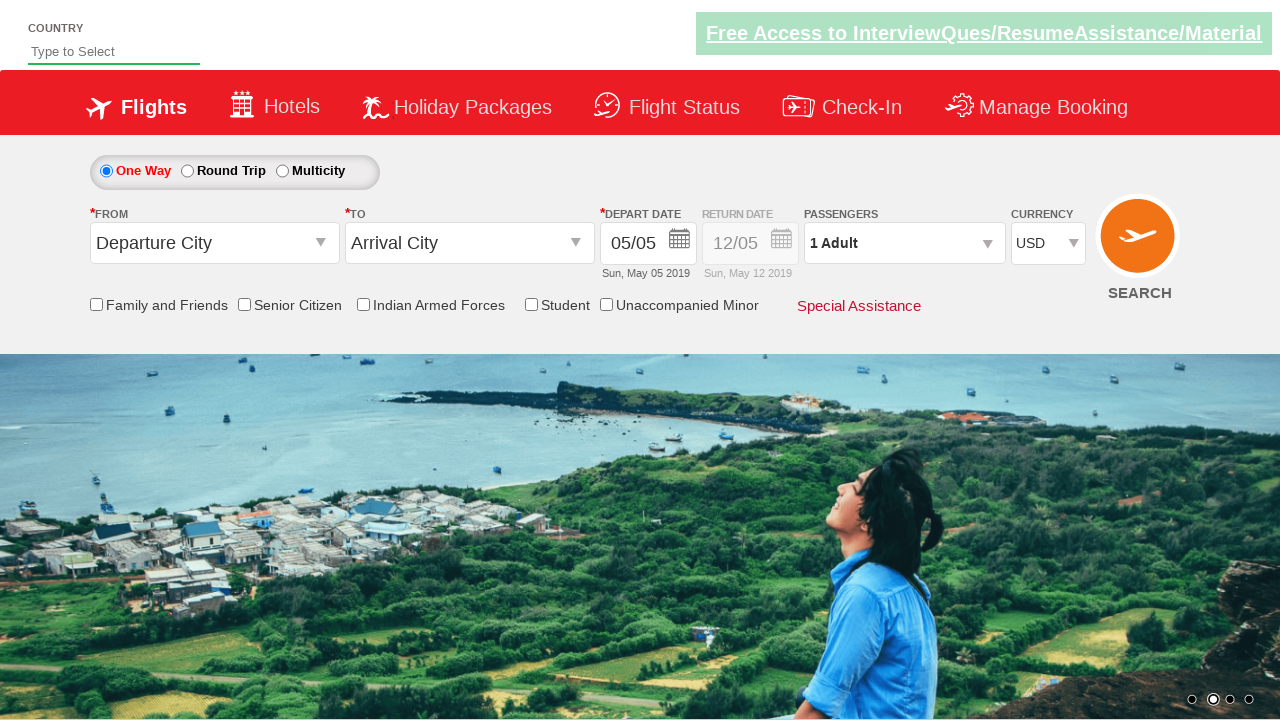

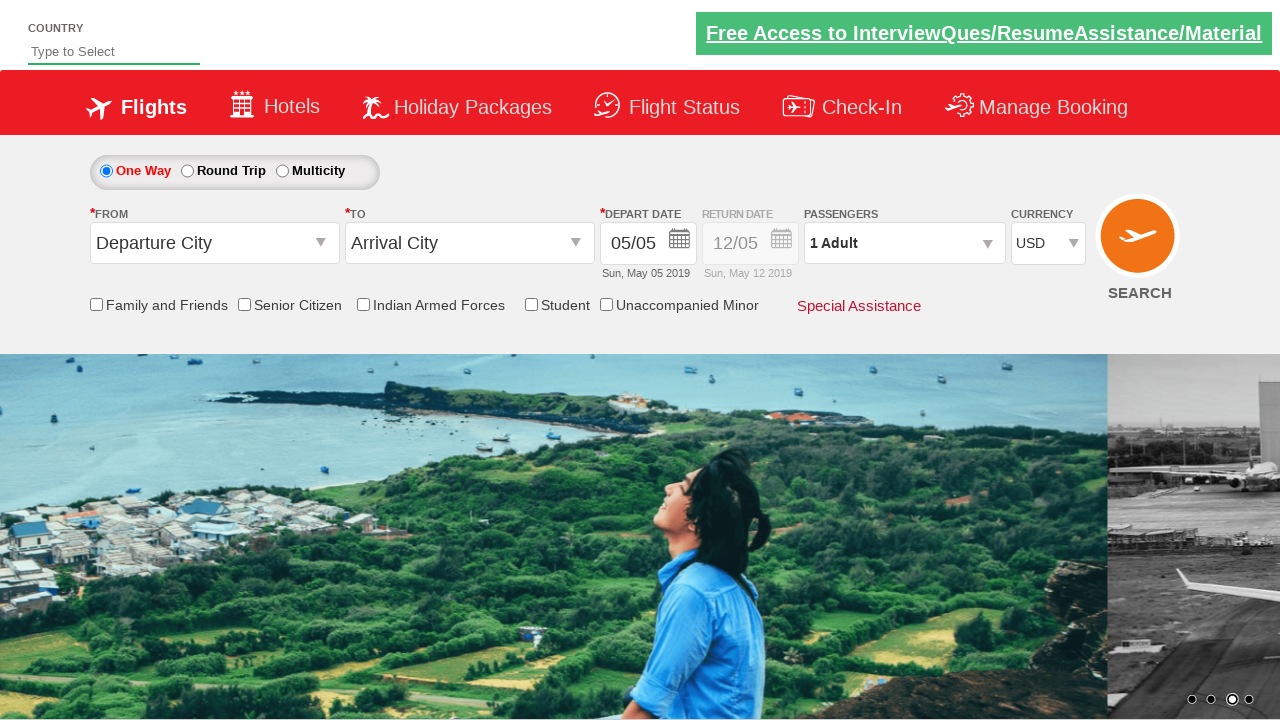